Navigates to the Despegar travel website and verifies the page loads by checking the title is present

Starting URL: https://www.despegar.com

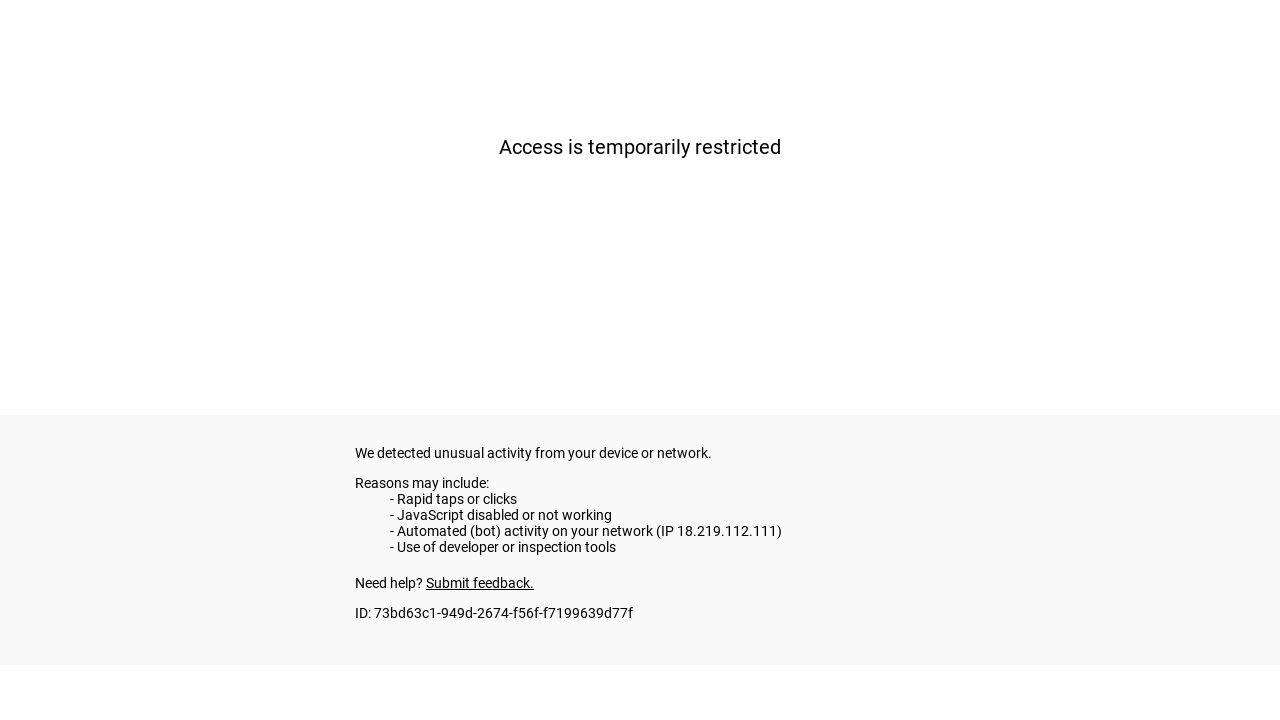

Navigated to Despegar travel website
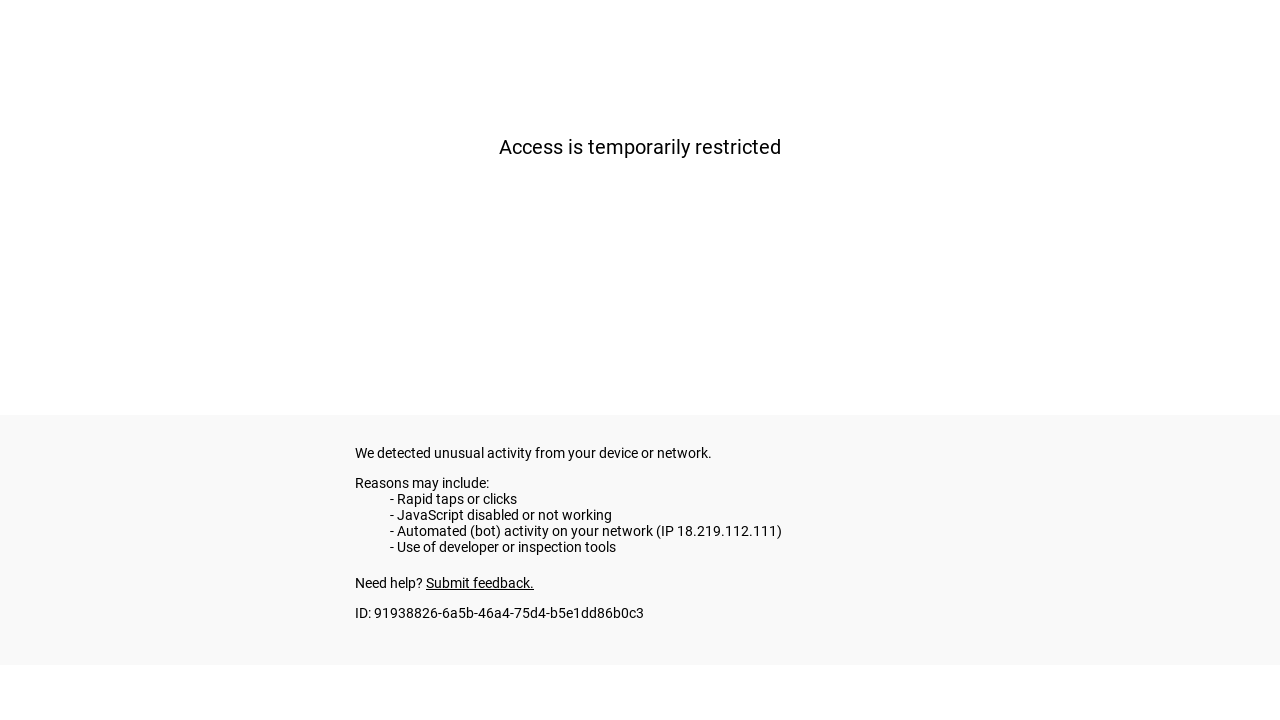

Page DOM content loaded
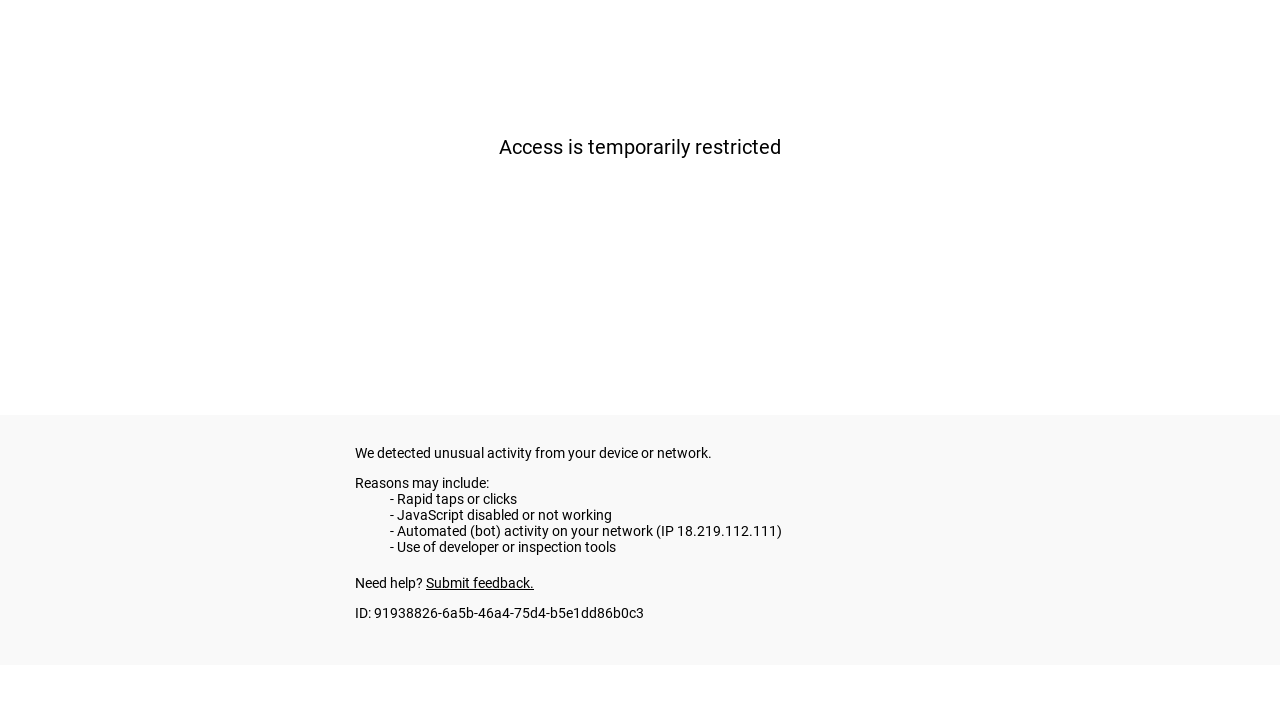

Retrieved page title: 'despegar.com'
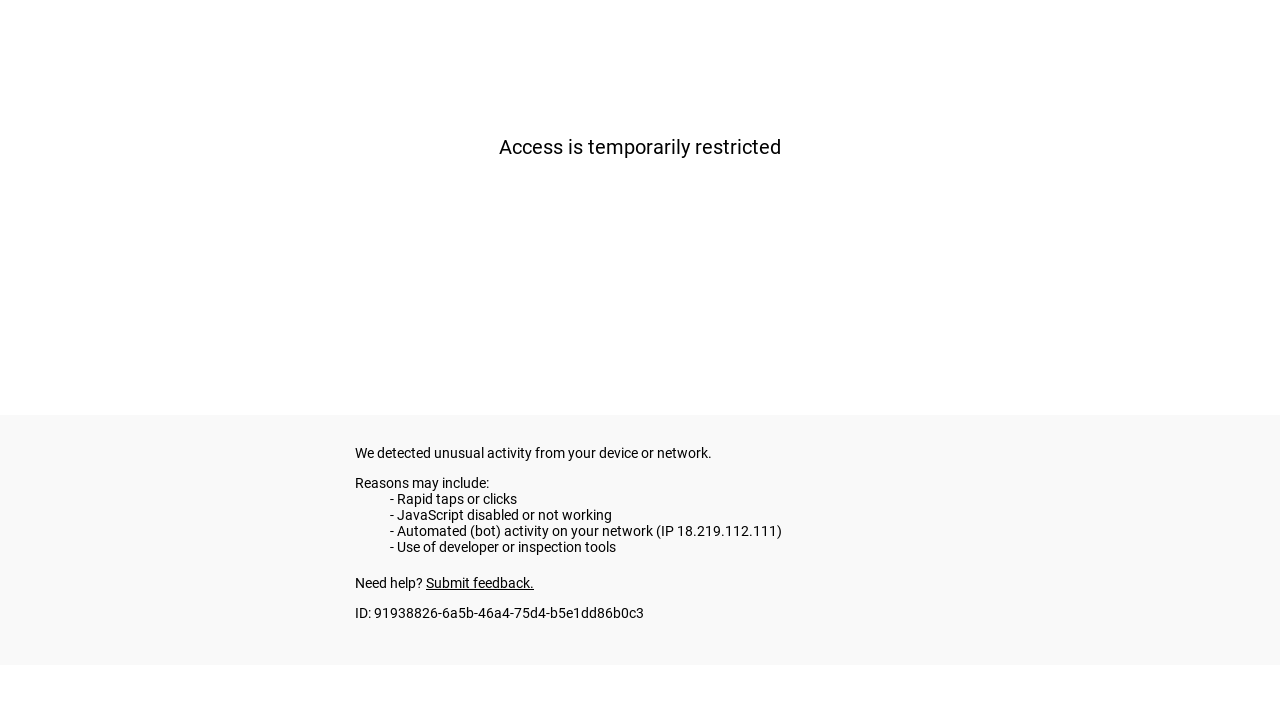

Verified page title is present
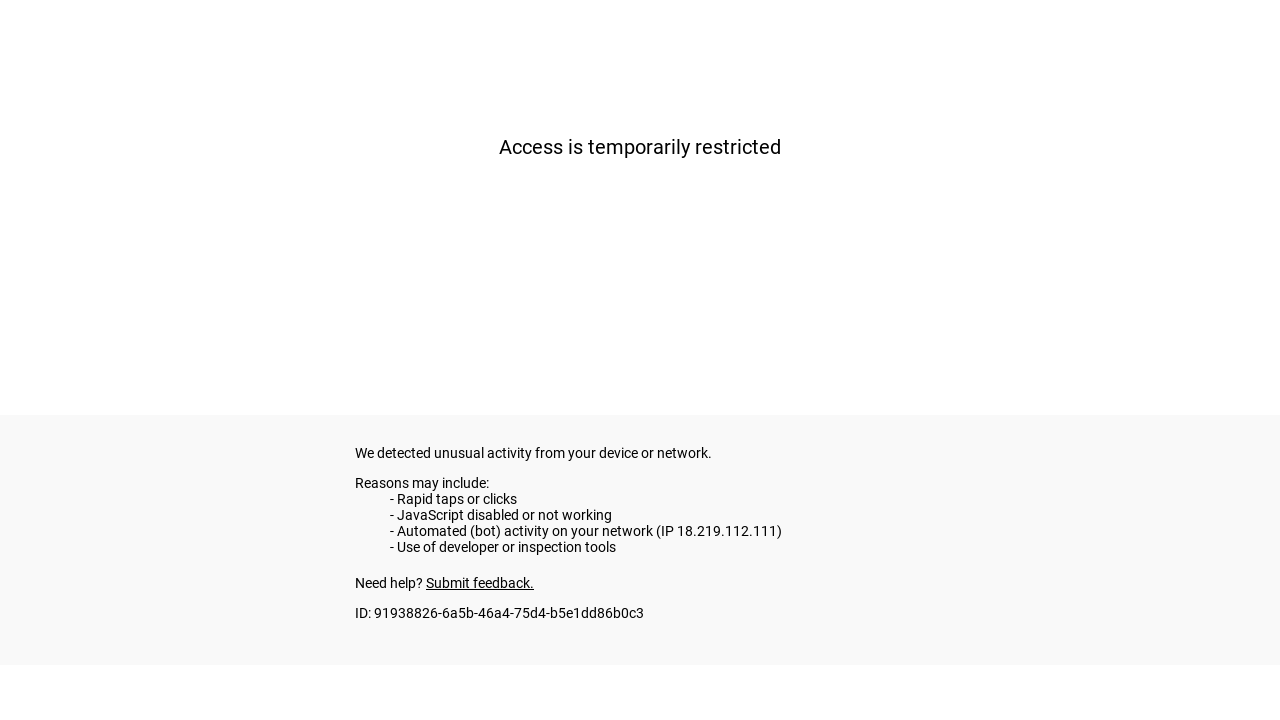

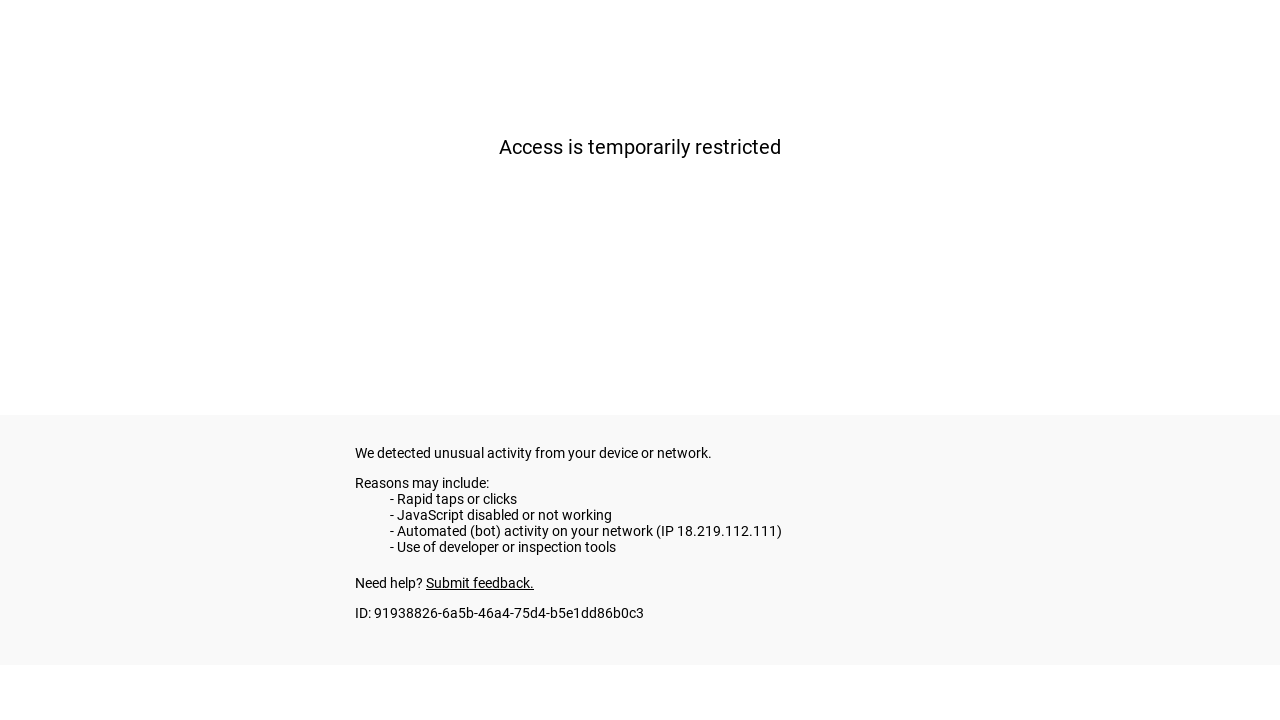